Tests navigation to the API documentation page by clicking the API link and verifying the URL and page header content

Starting URL: https://playwright.dev/

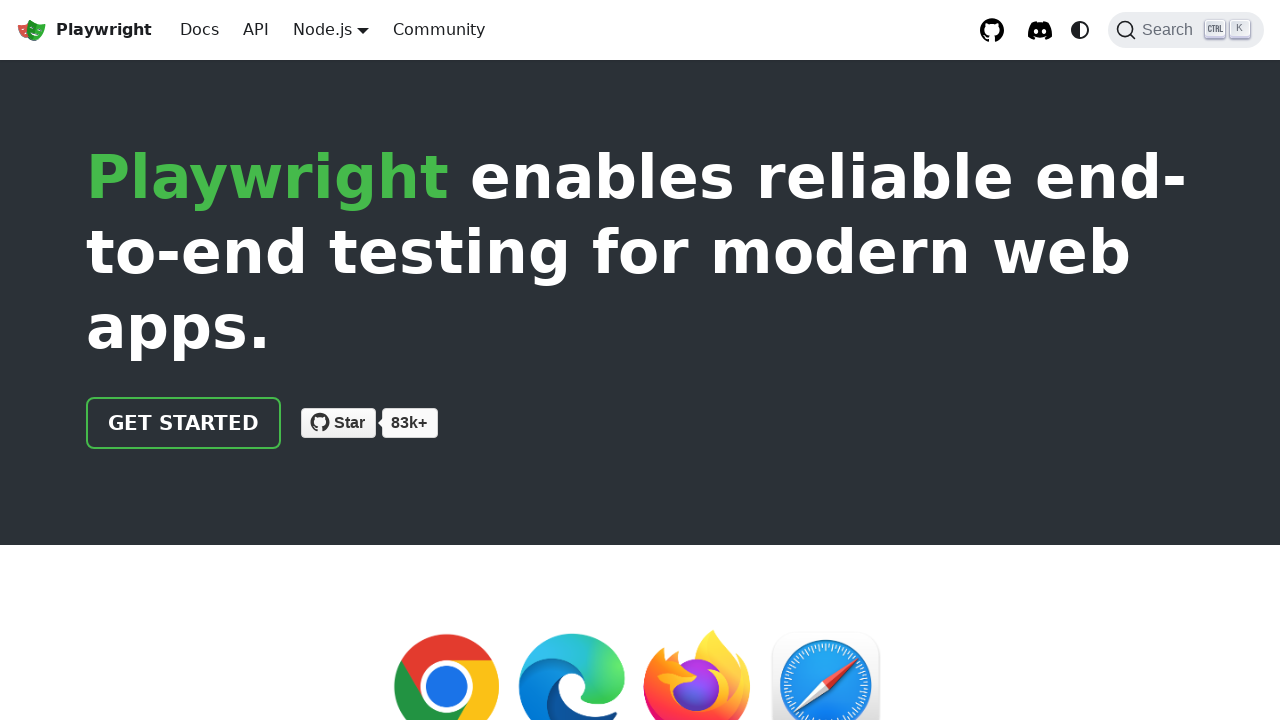

API link is visible on the page
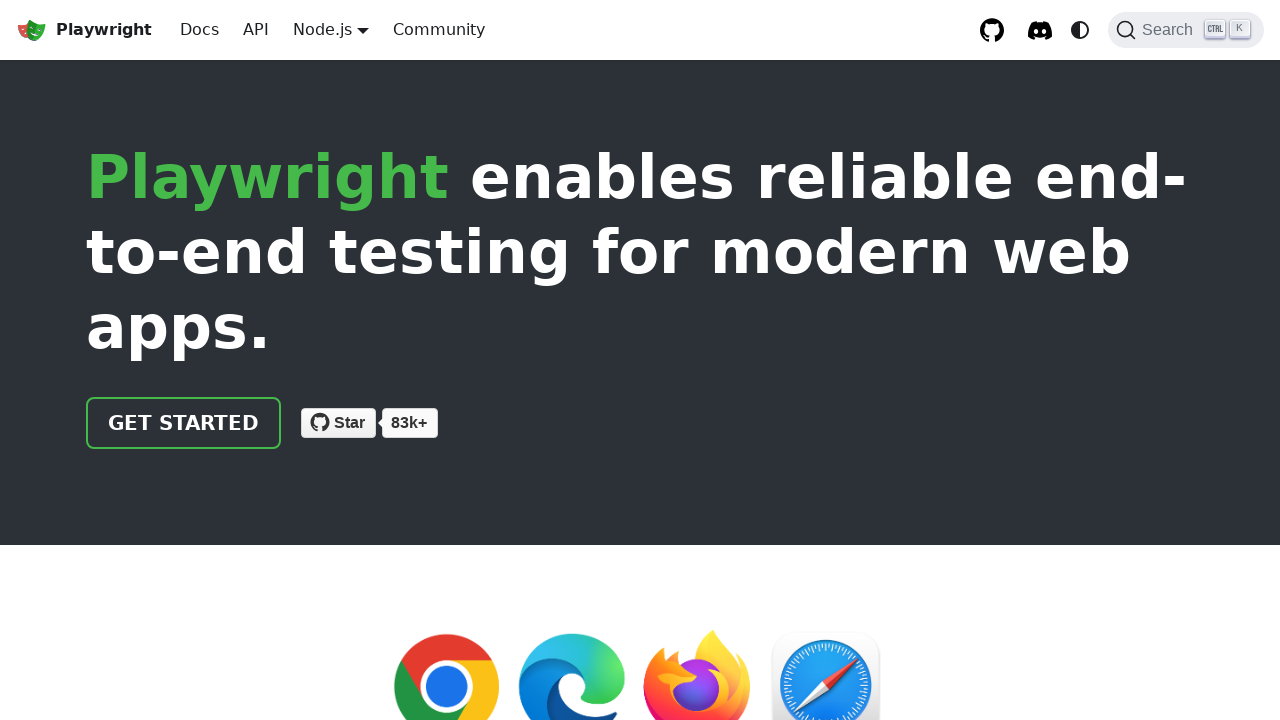

Clicked the API link at (256, 30) on a:has-text("API")
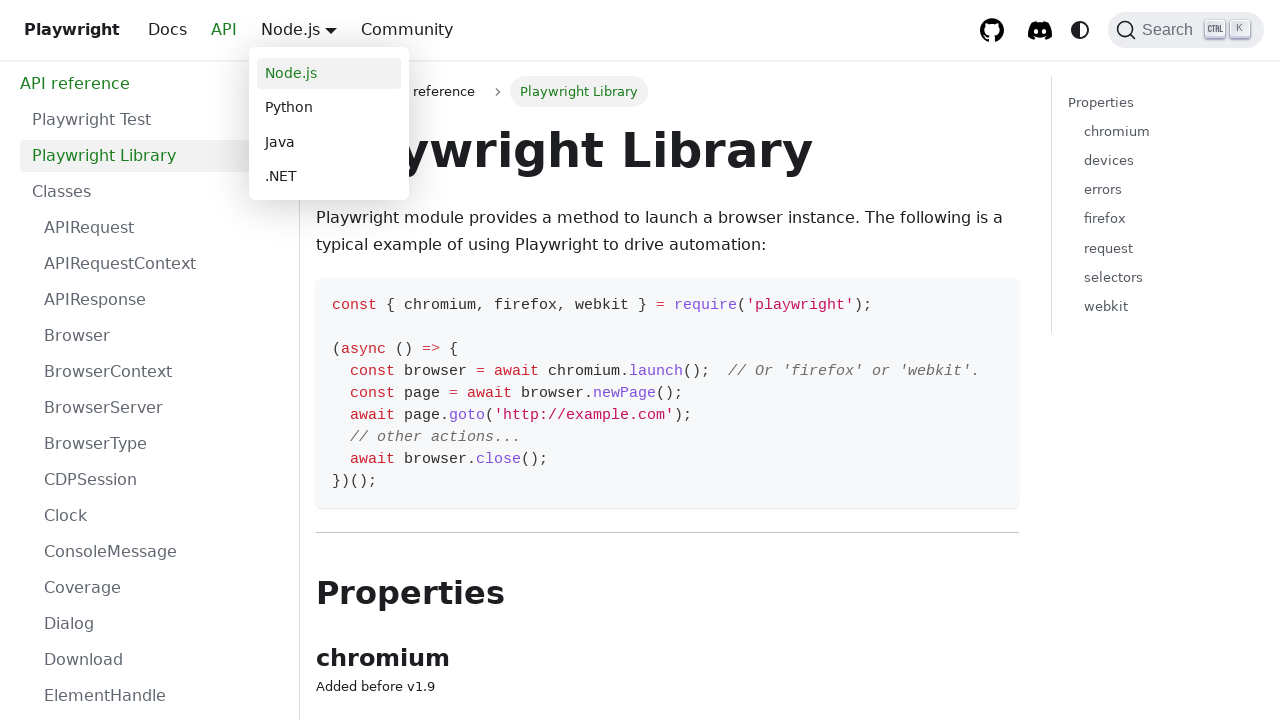

Navigated to API documentation page - URL verified to contain /api/
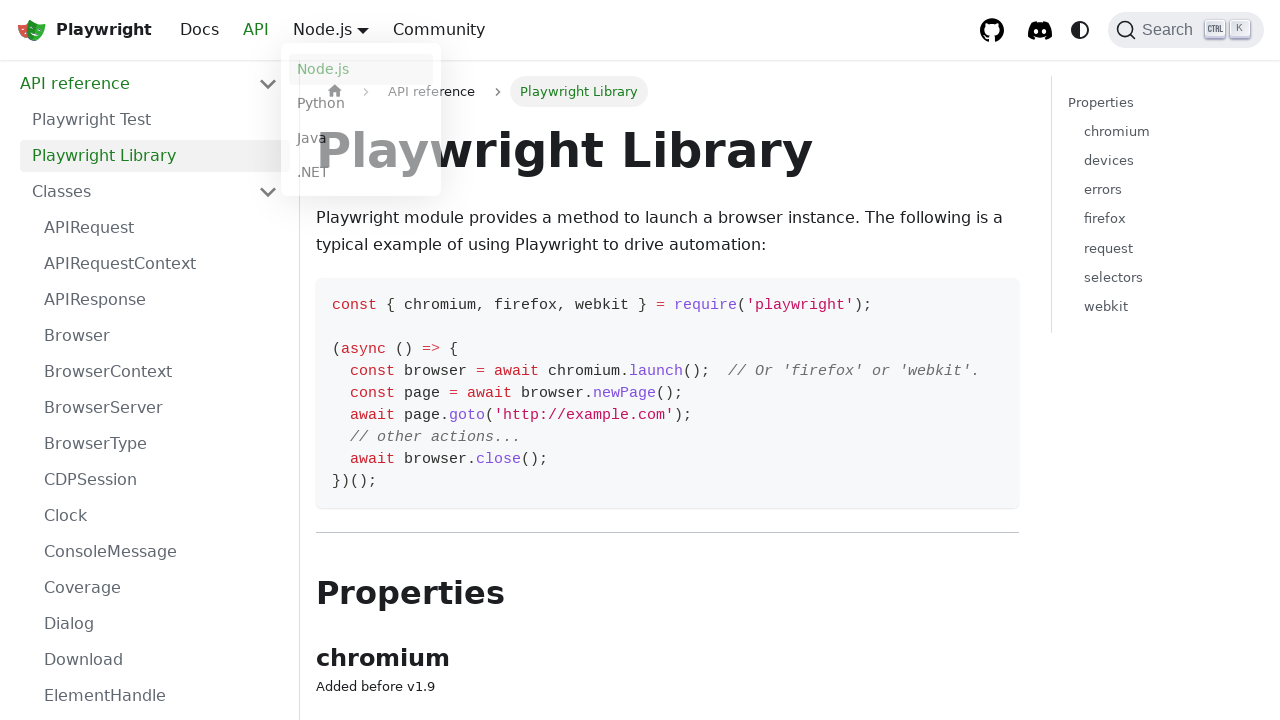

API documentation page header (h1) is present
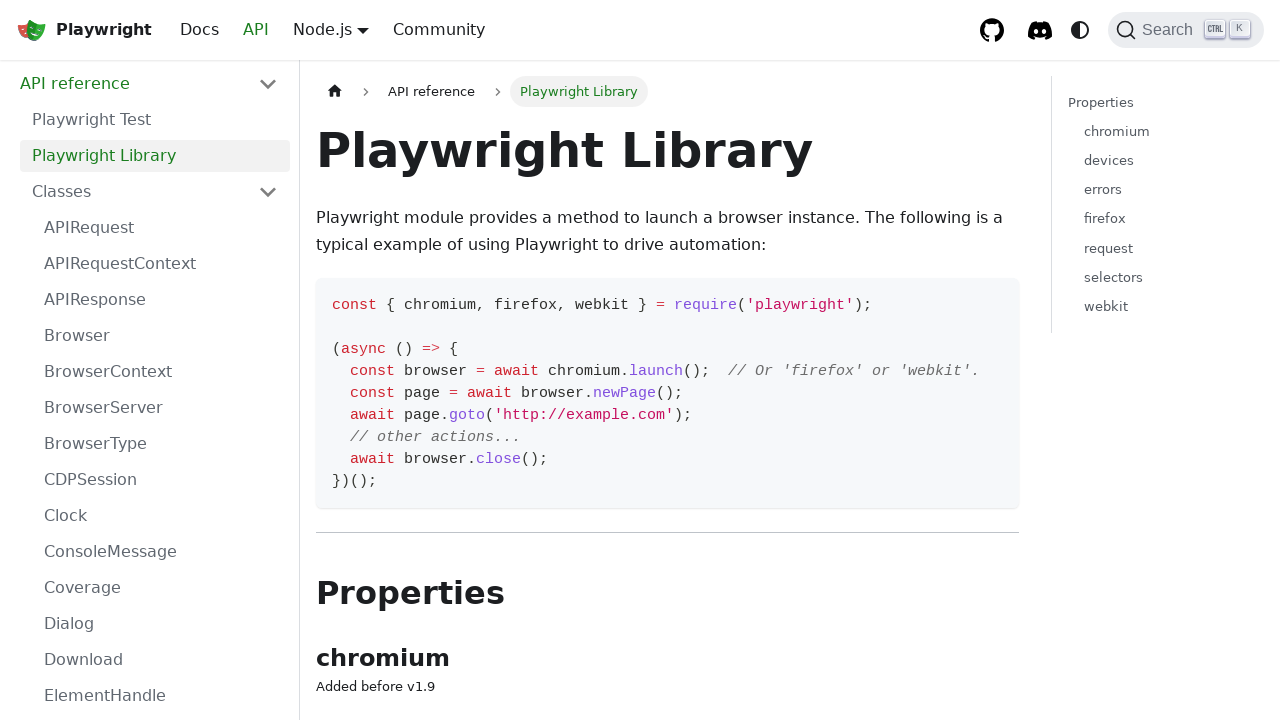

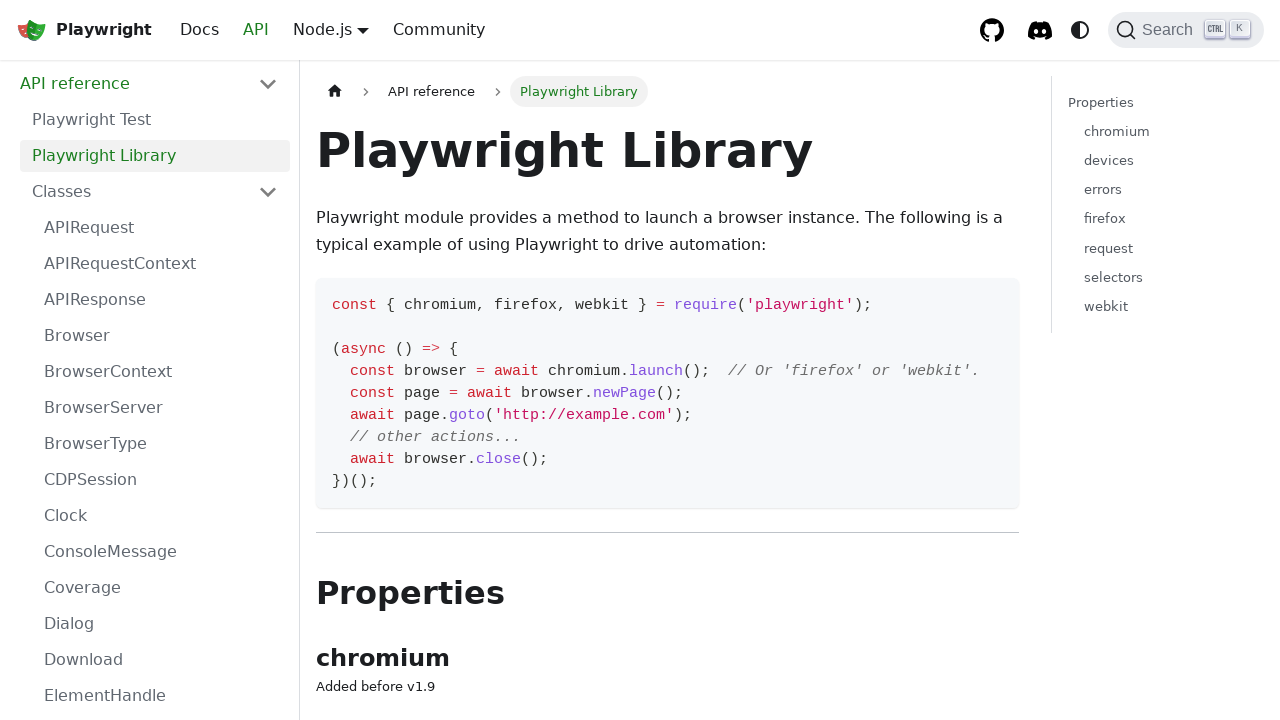